Tests filling a text box form using various CSS selectors (ID, type, placeholder) and submitting it

Starting URL: https://demoqa.com/text-box

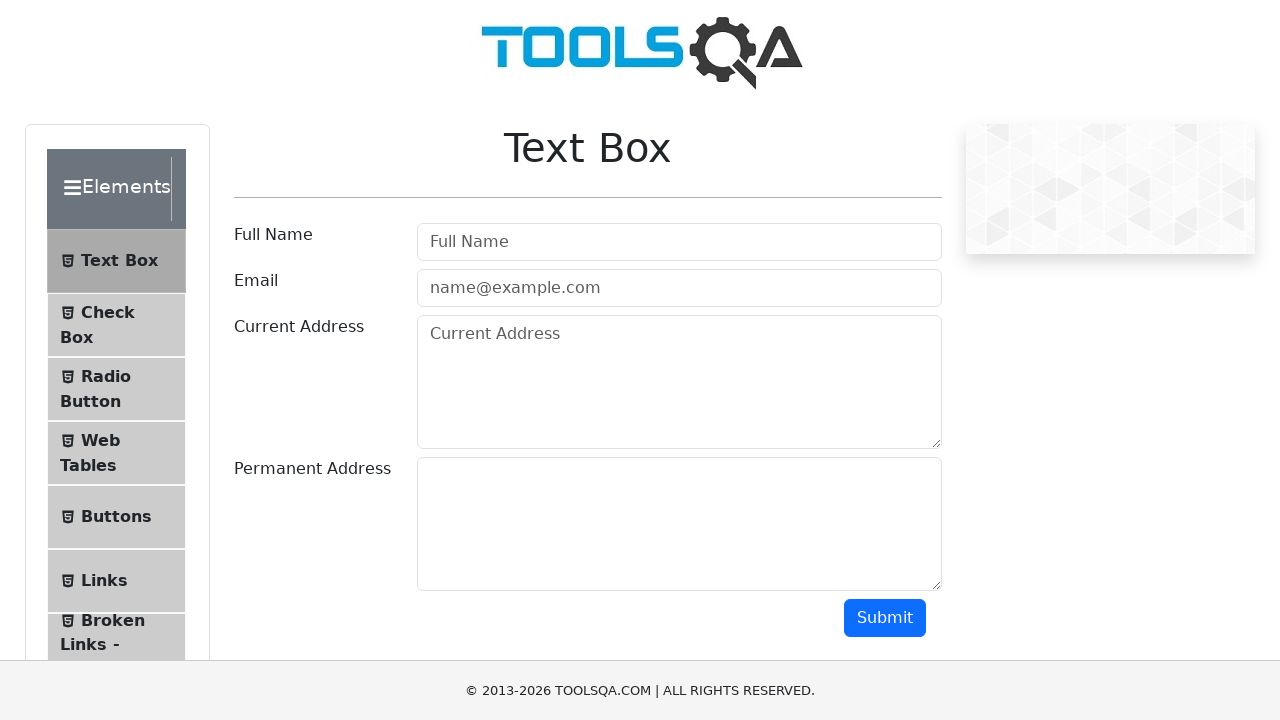

Filled username field with 'alex' using ID selector on #userName
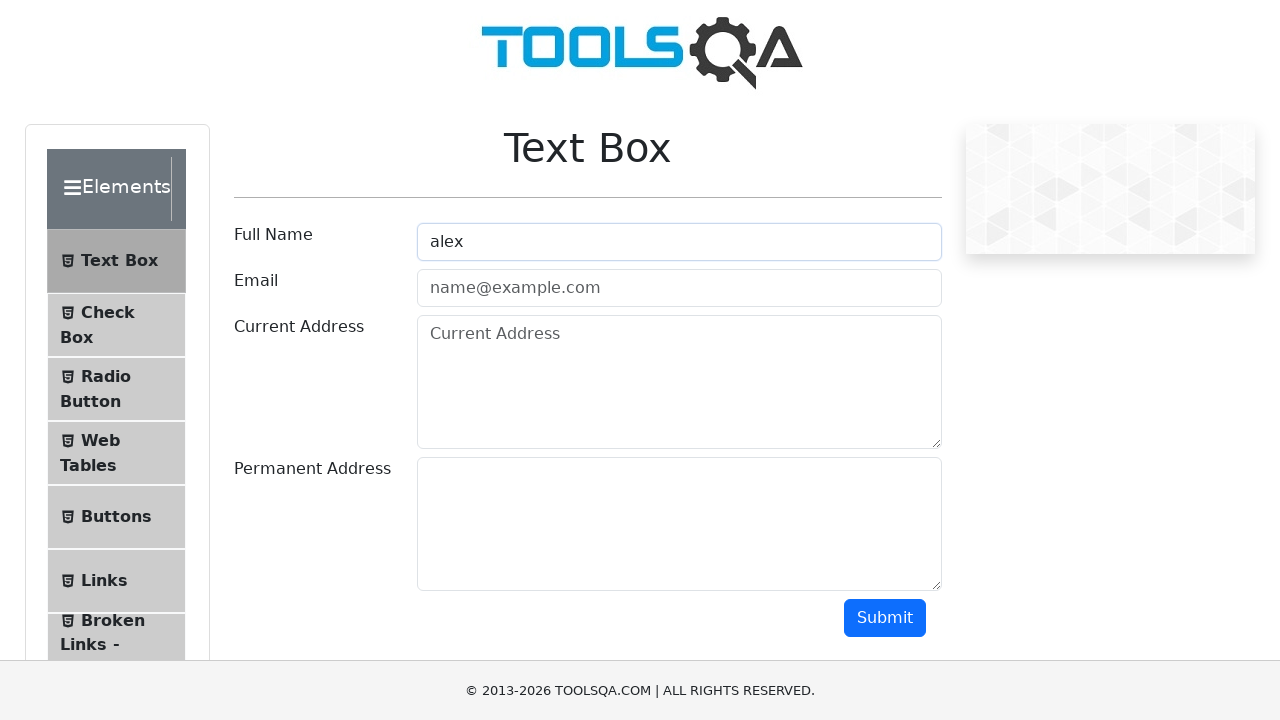

Filled email field with 'aa@aa.aa' using type selector on [type=email]
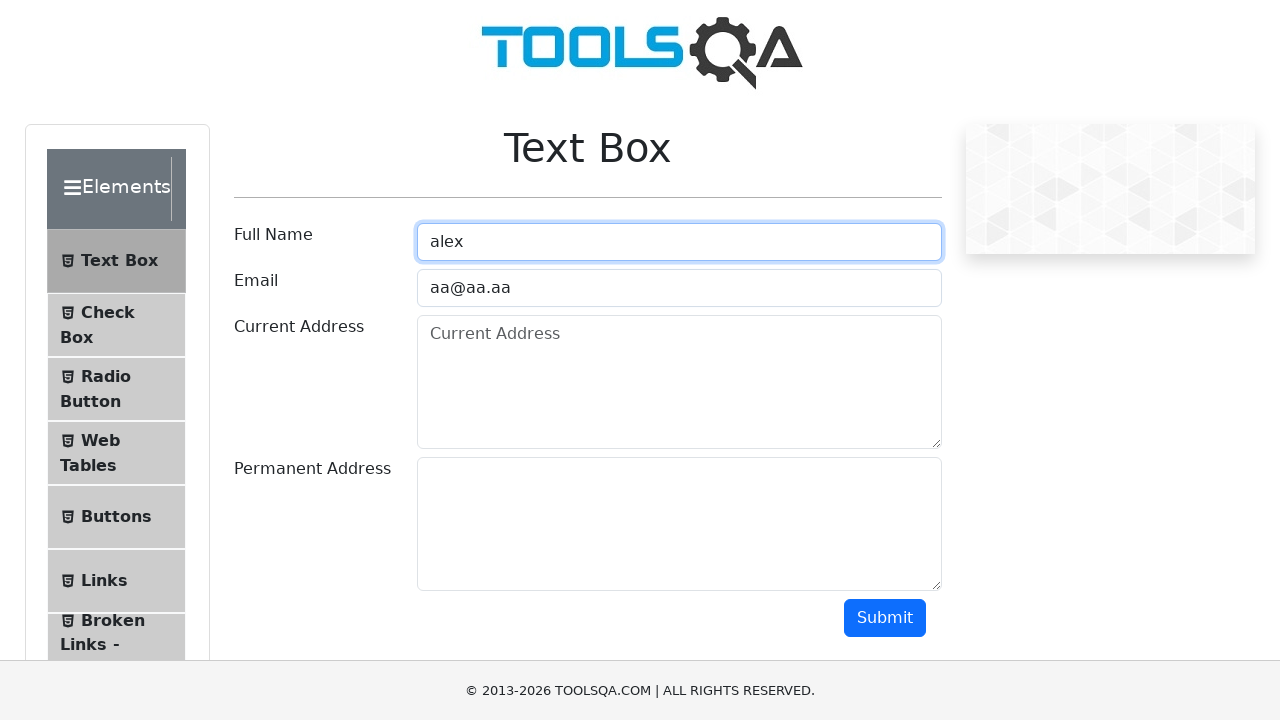

Filled current address field with '1234' using placeholder selector on [placeholder='Current Address']
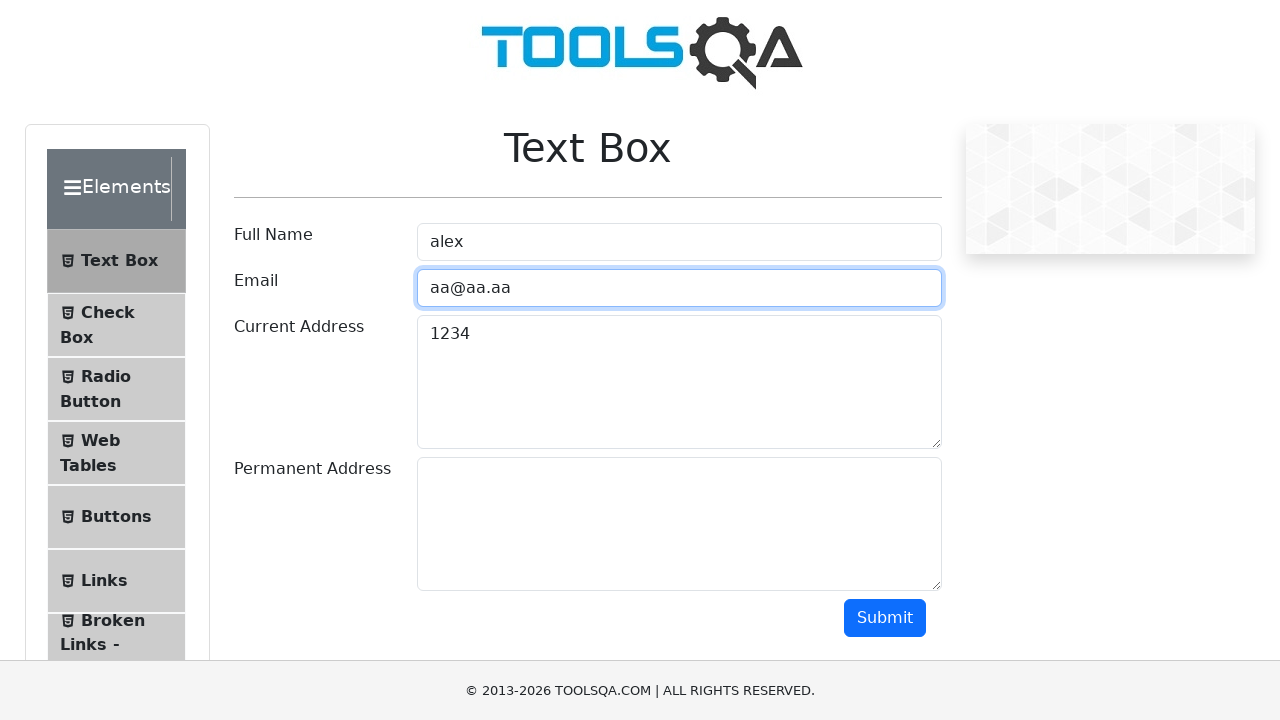

Filled permanent address field with '54321' using ID selector on #permanentAddress
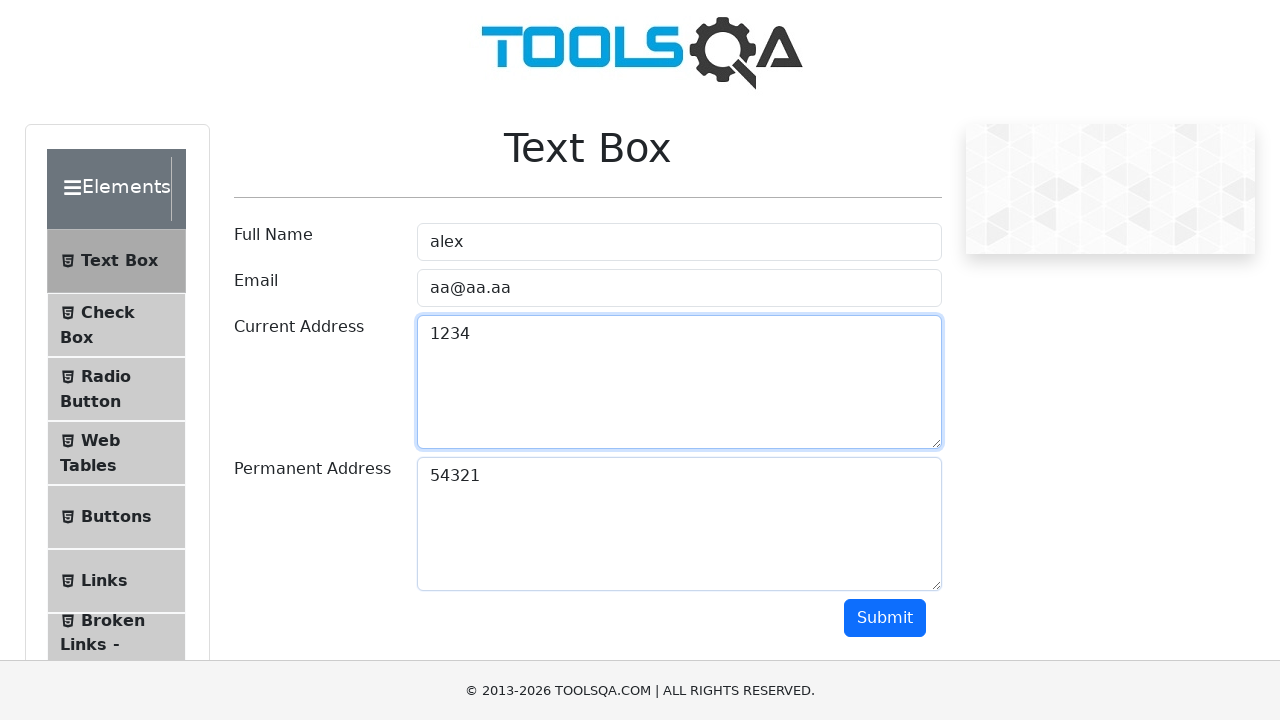

Clicked submit button to submit the text box form at (885, 618) on .btn.btn-primary
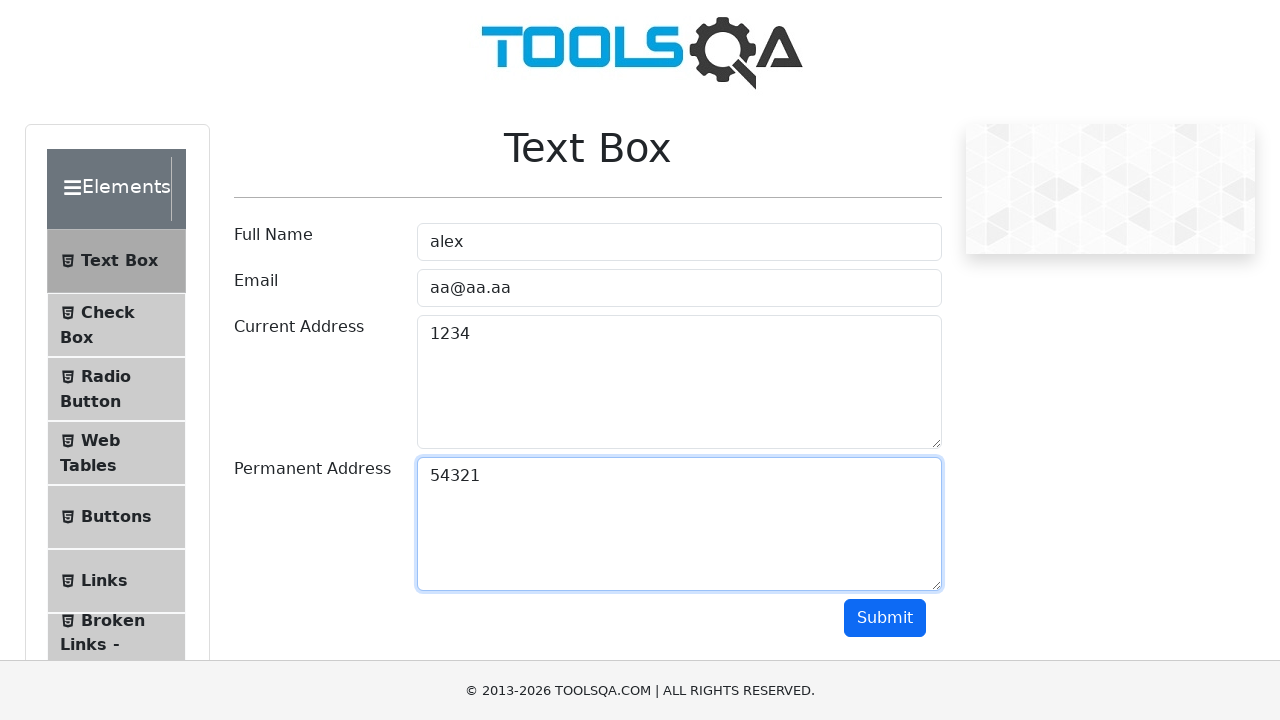

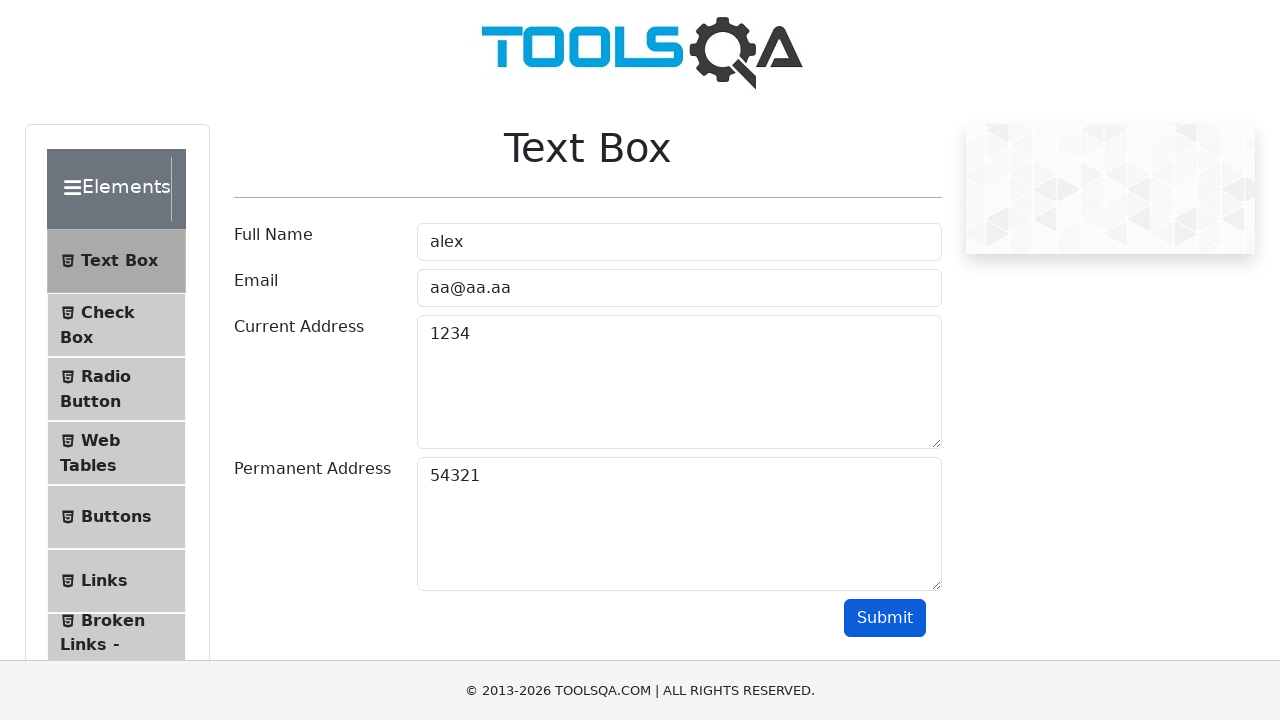